Tests Dynamic Controls Enable/Disable functionality by clicking Enable button and typing in the text field

Starting URL: https://the-internet.herokuapp.com

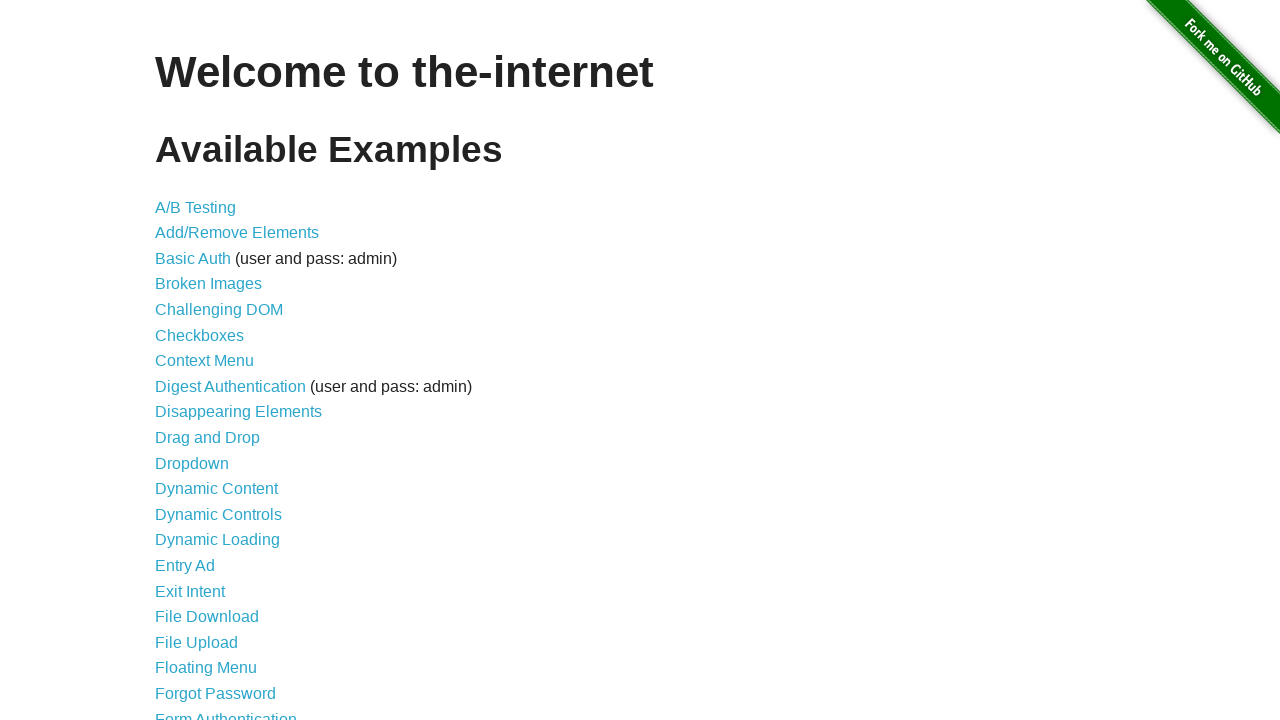

Clicked on Dynamic Controls link at (218, 514) on a:text('Dynamic Controls')
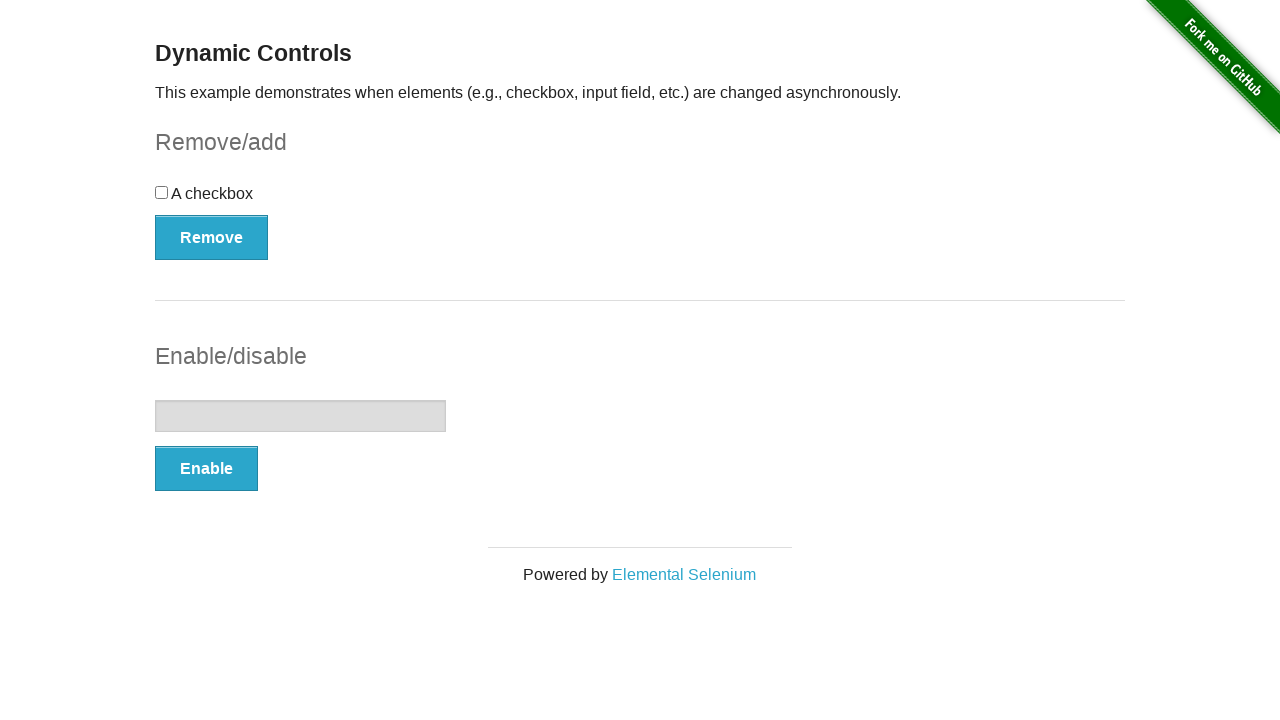

Dynamic Controls page loaded
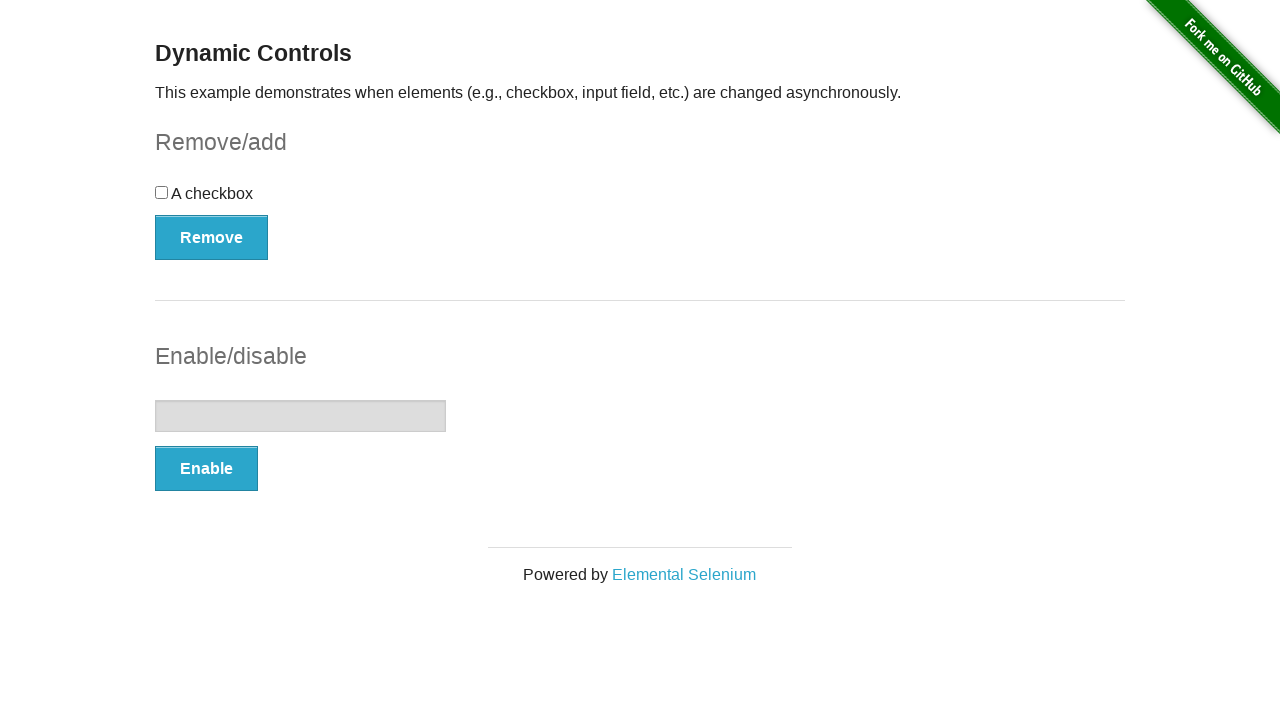

Clicked Enable button at (206, 469) on xpath=//button[contains(.,'Enable')]
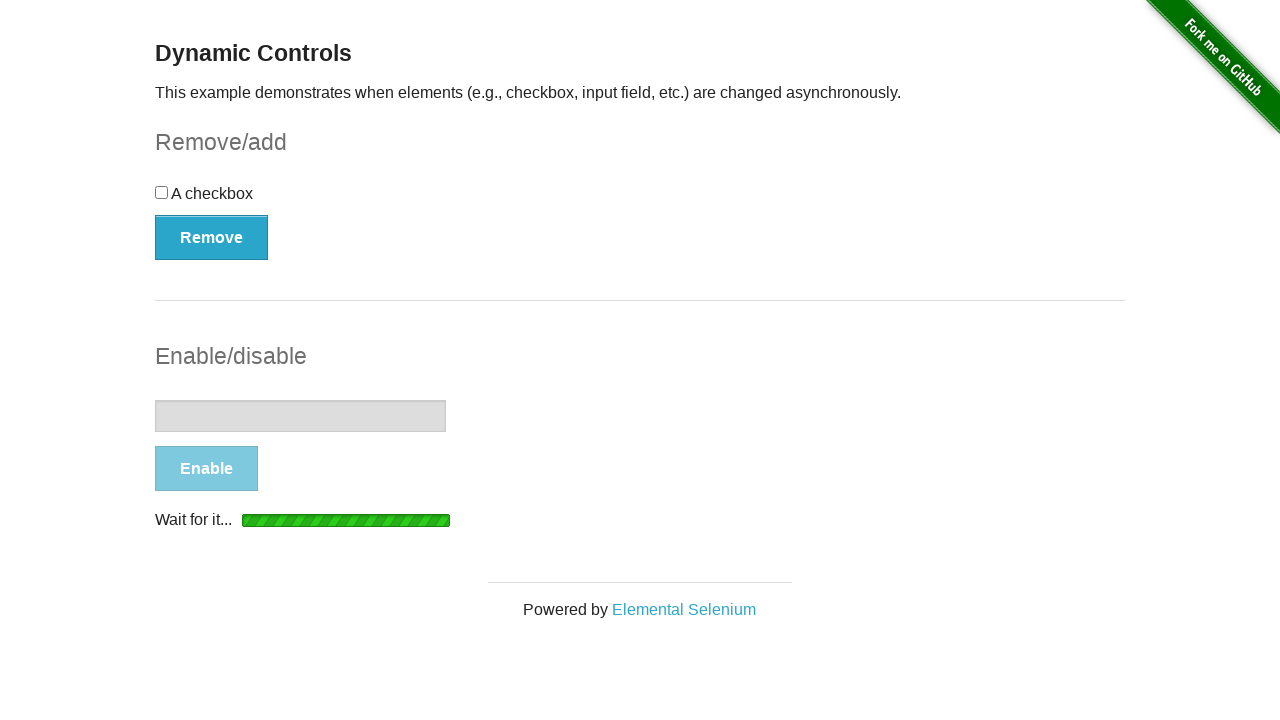

Loading indicator appeared
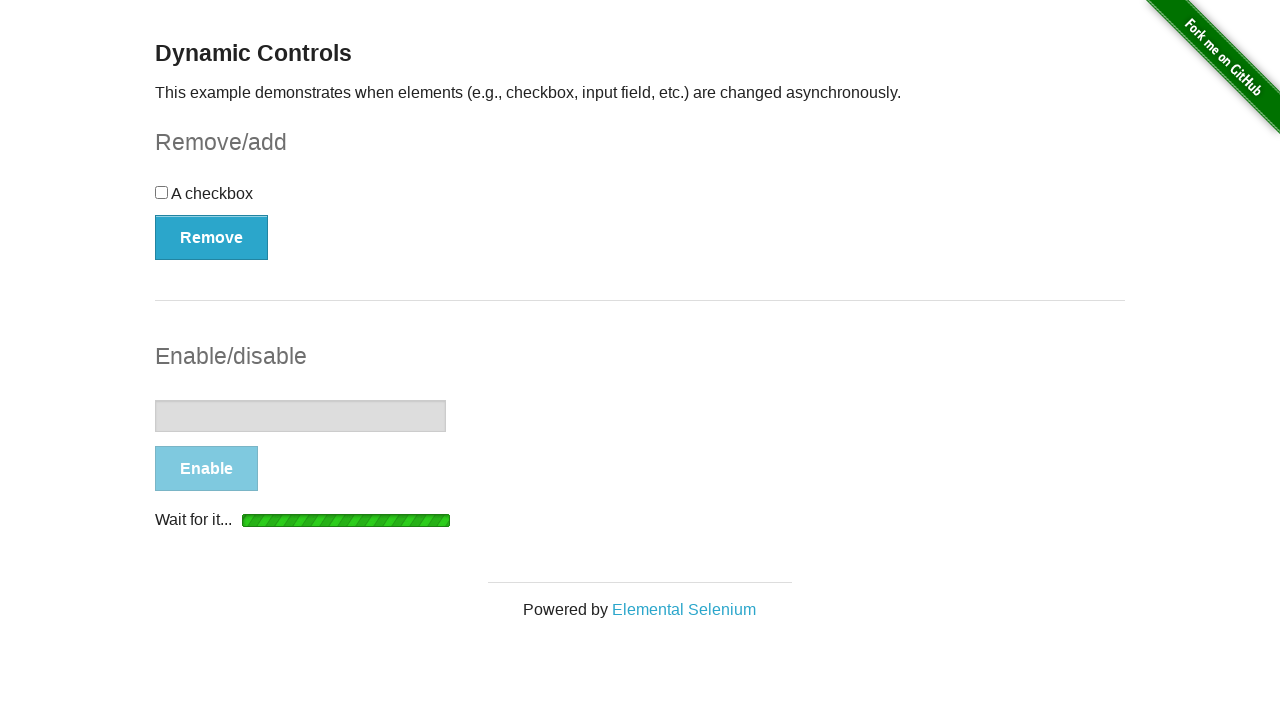

Text input field became visible and enabled
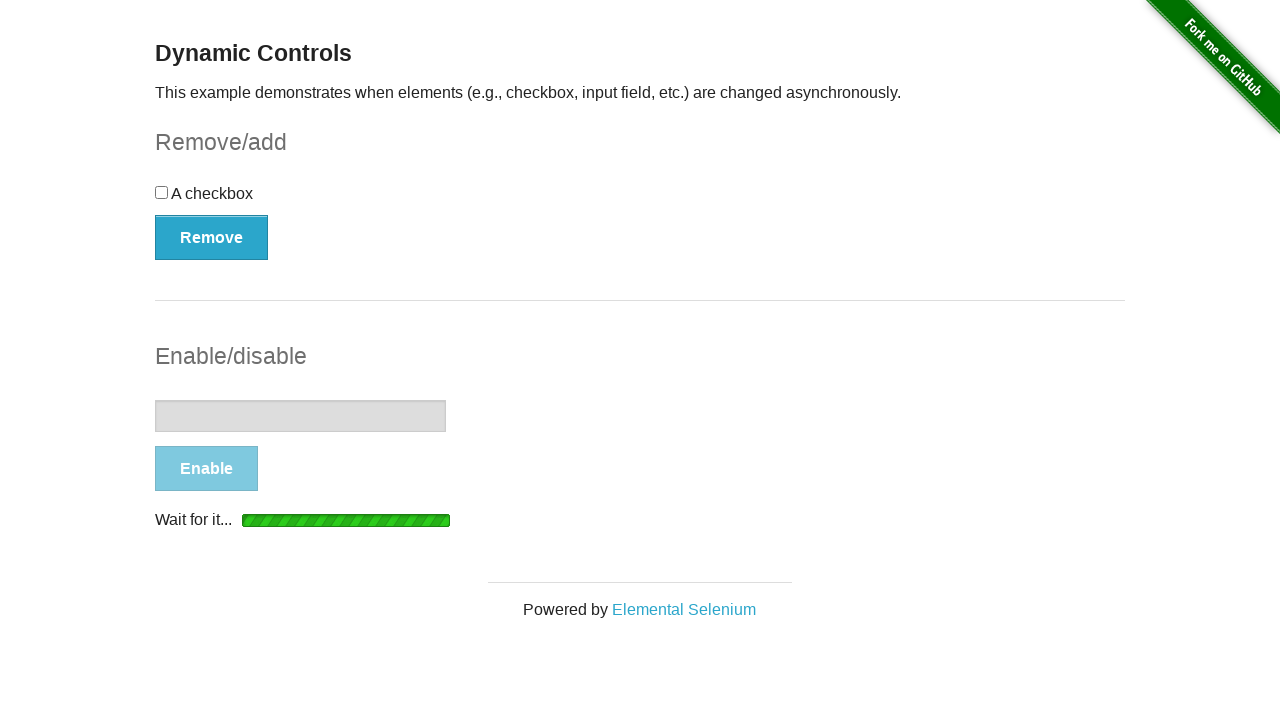

Typed '12345' into the text input field on //input[@type='text']
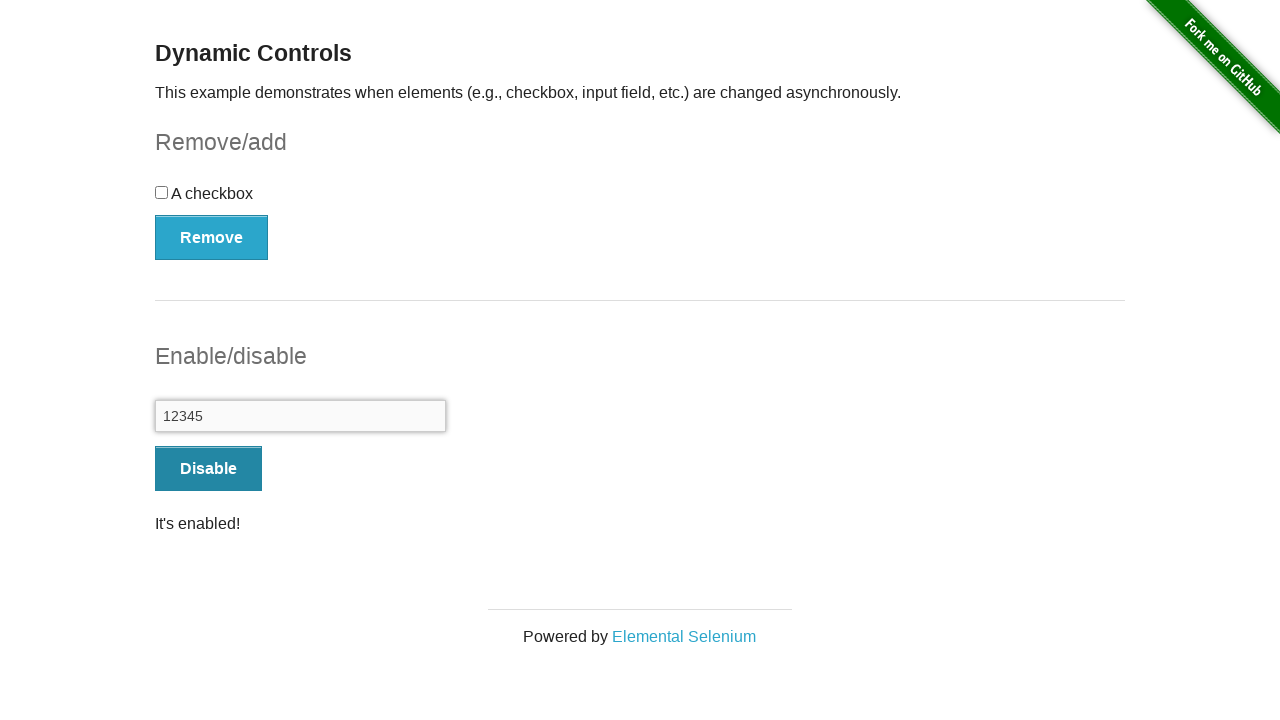

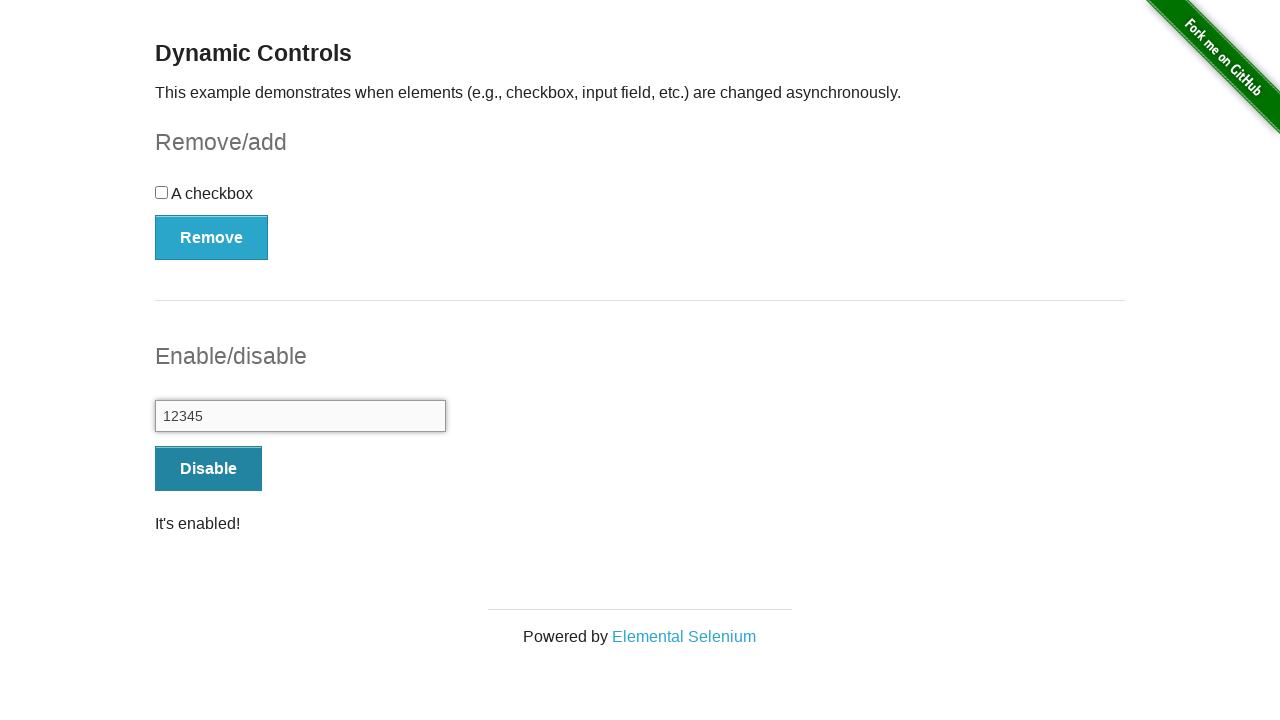